Tests slider functionality by dragging a range input slider to change its value

Starting URL: https://demoqa.com/slider

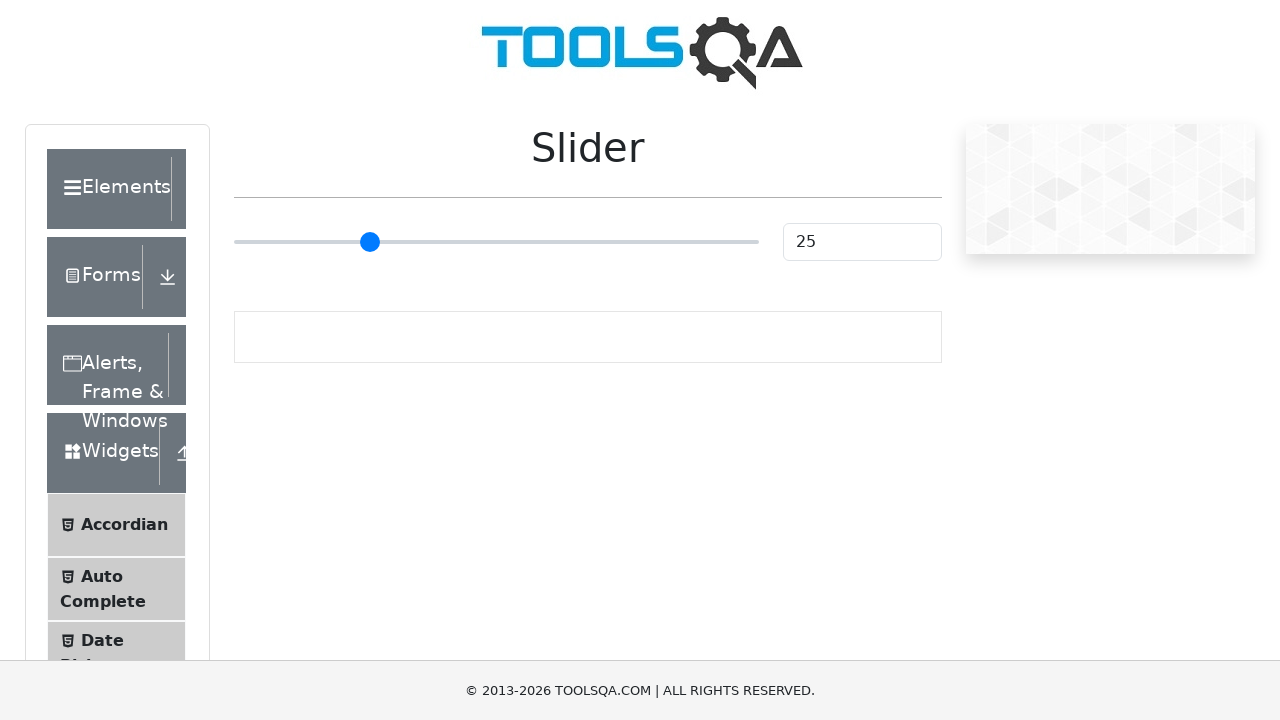

Located the range input slider element
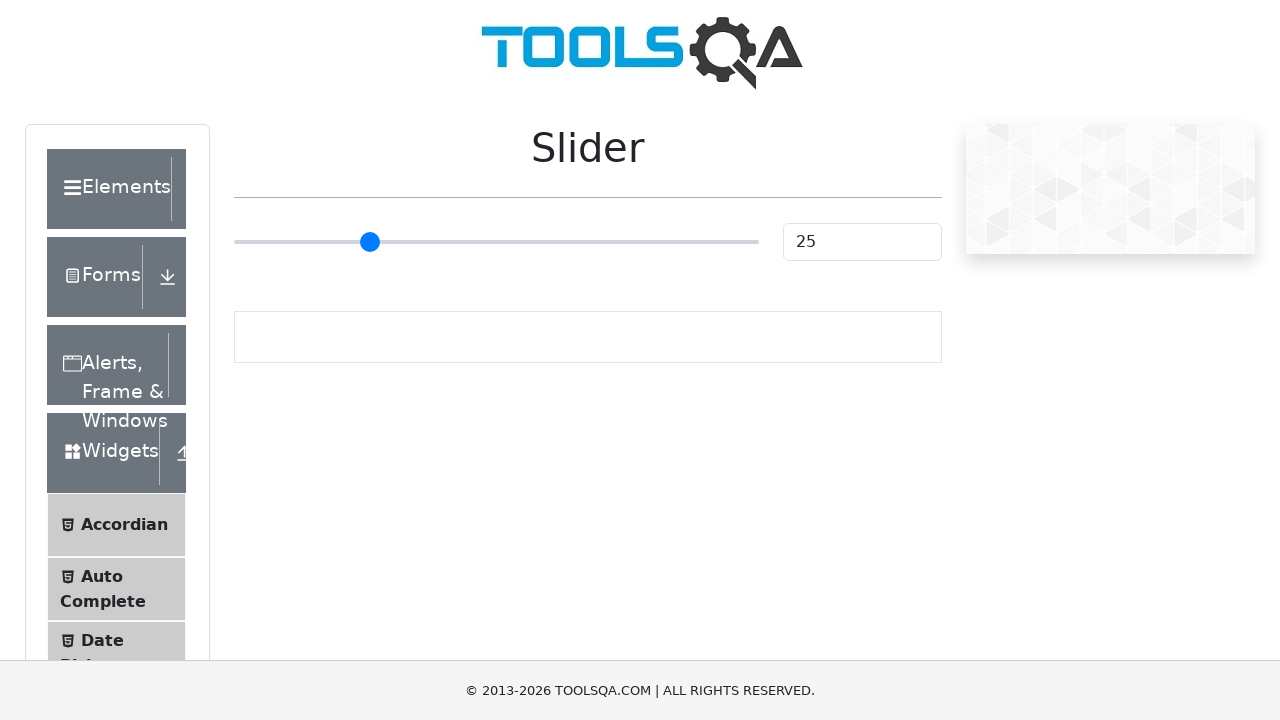

Slider element became visible
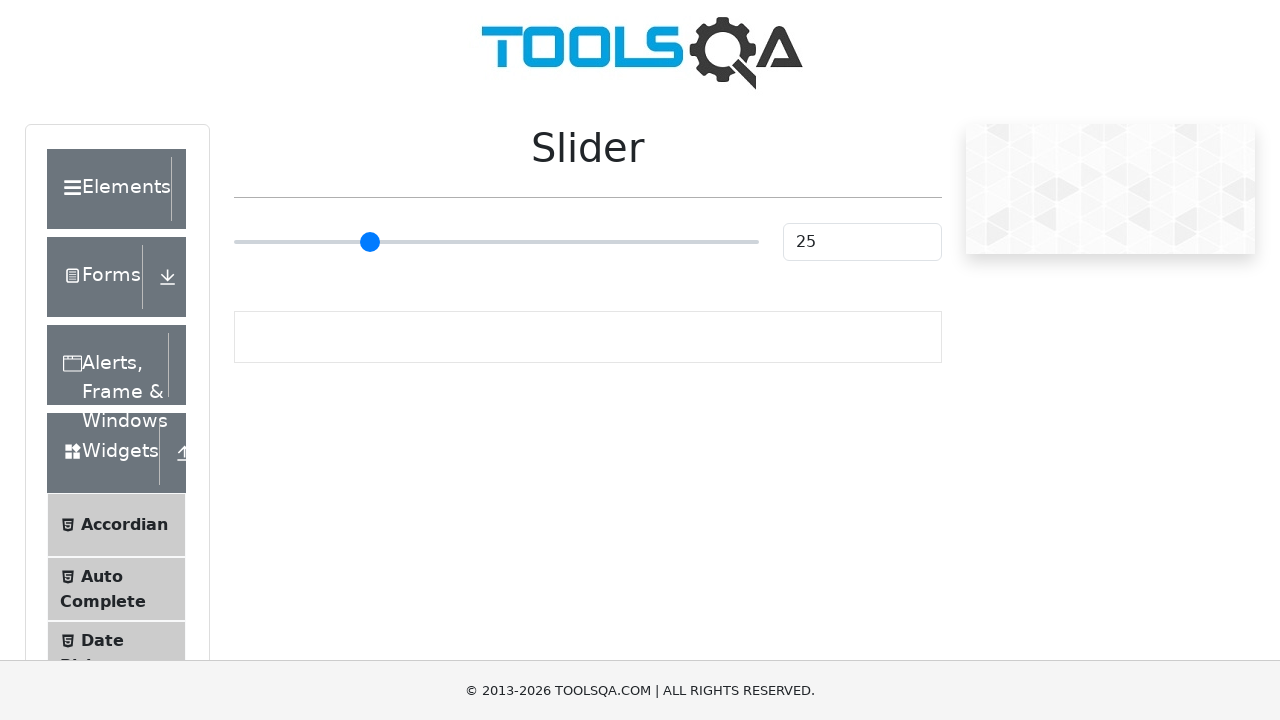

Retrieved slider bounding box dimensions
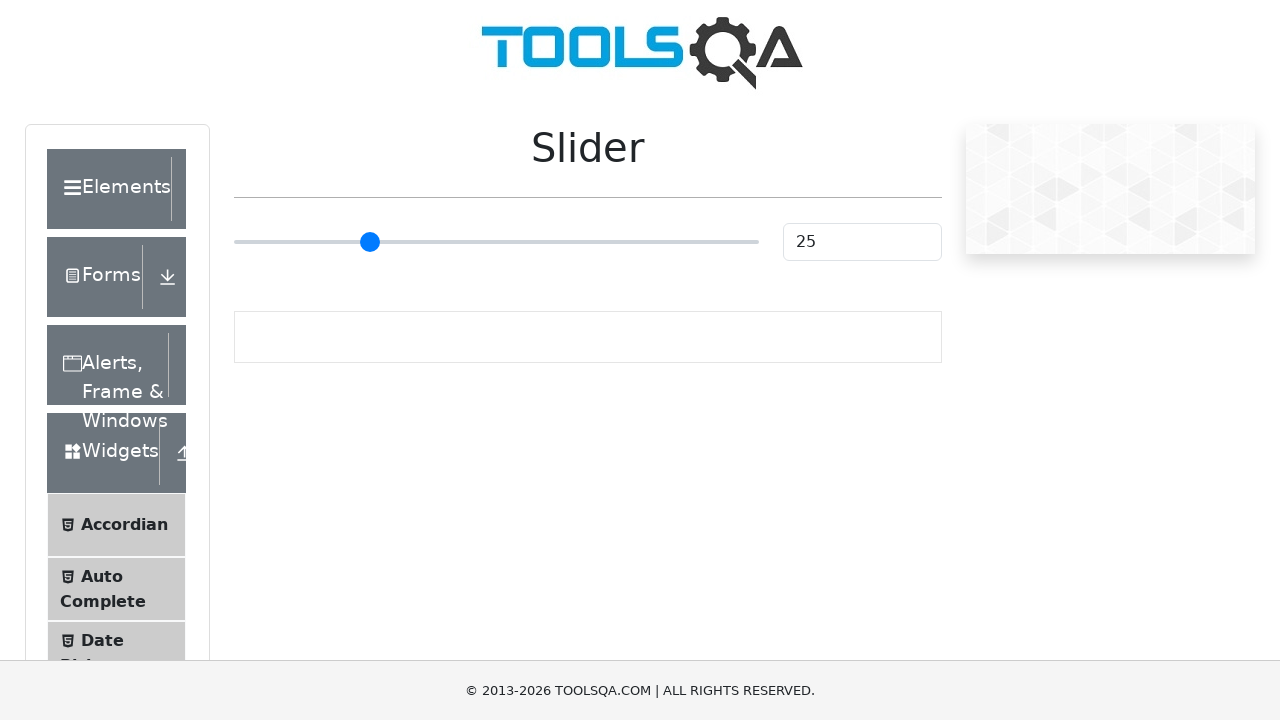

Moved mouse to center of slider at (496, 242)
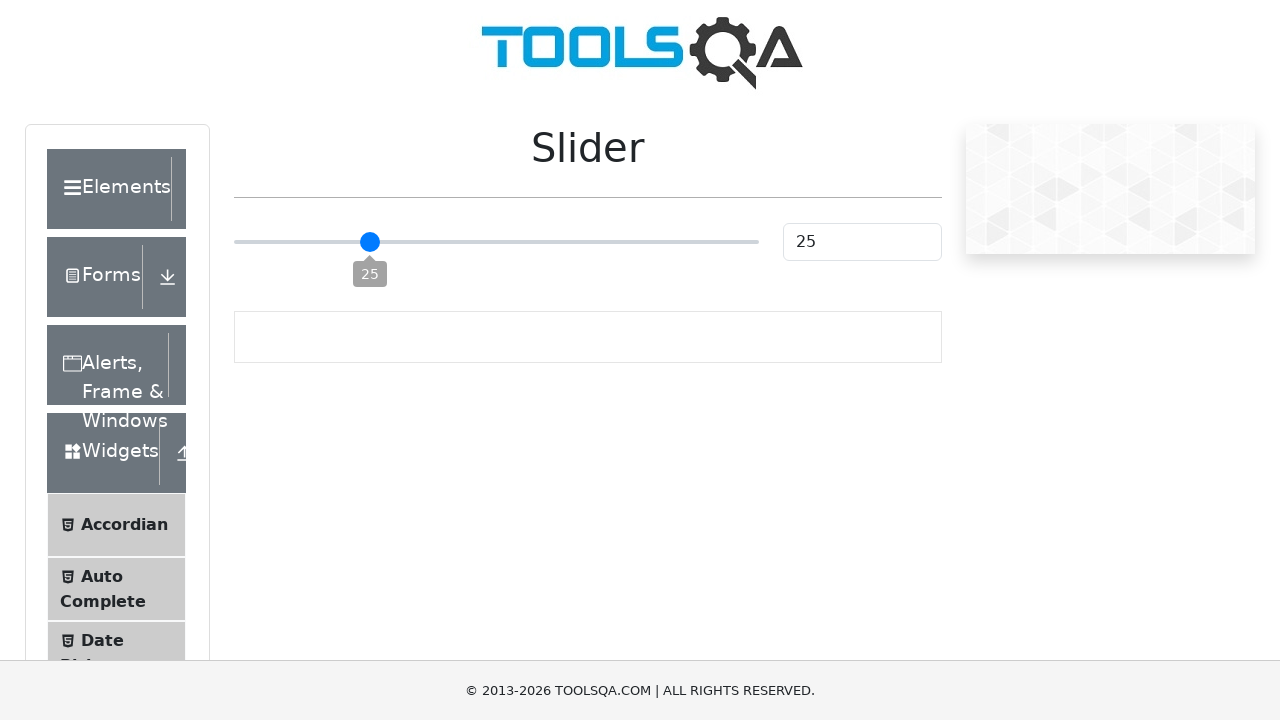

Pressed down mouse button on slider at (496, 242)
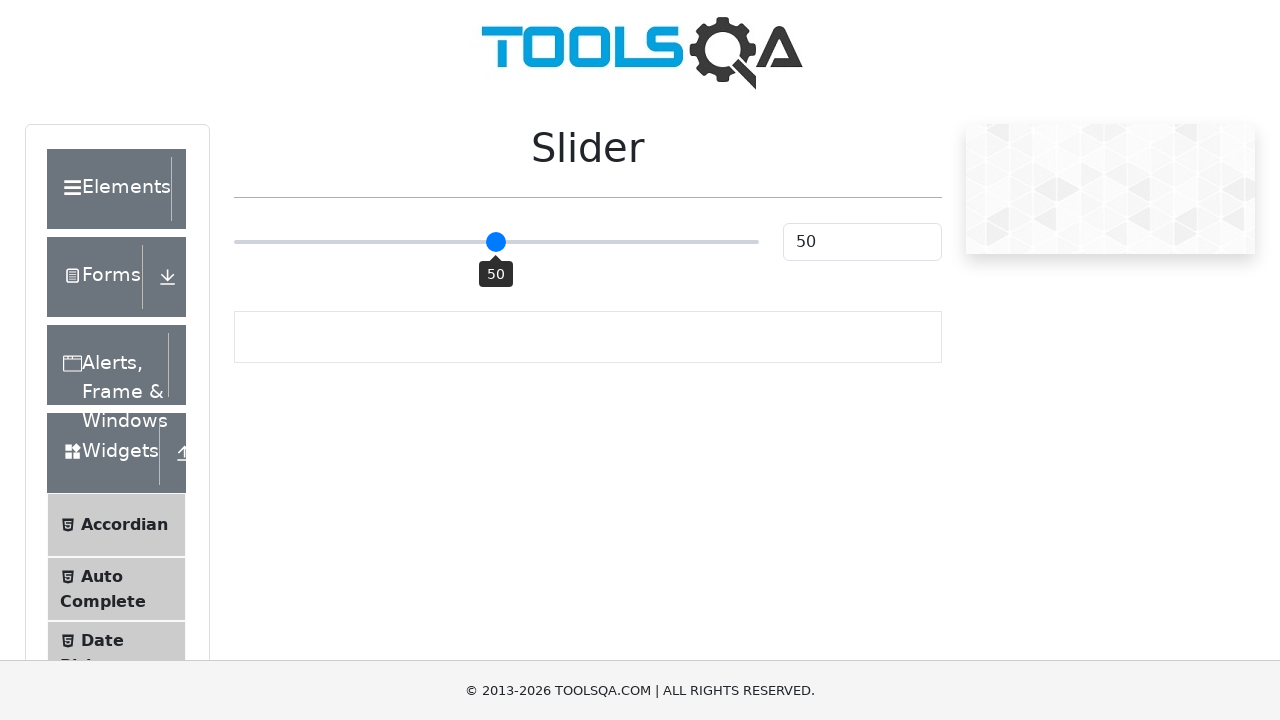

Dragged slider 30 pixels to the right at (526, 242)
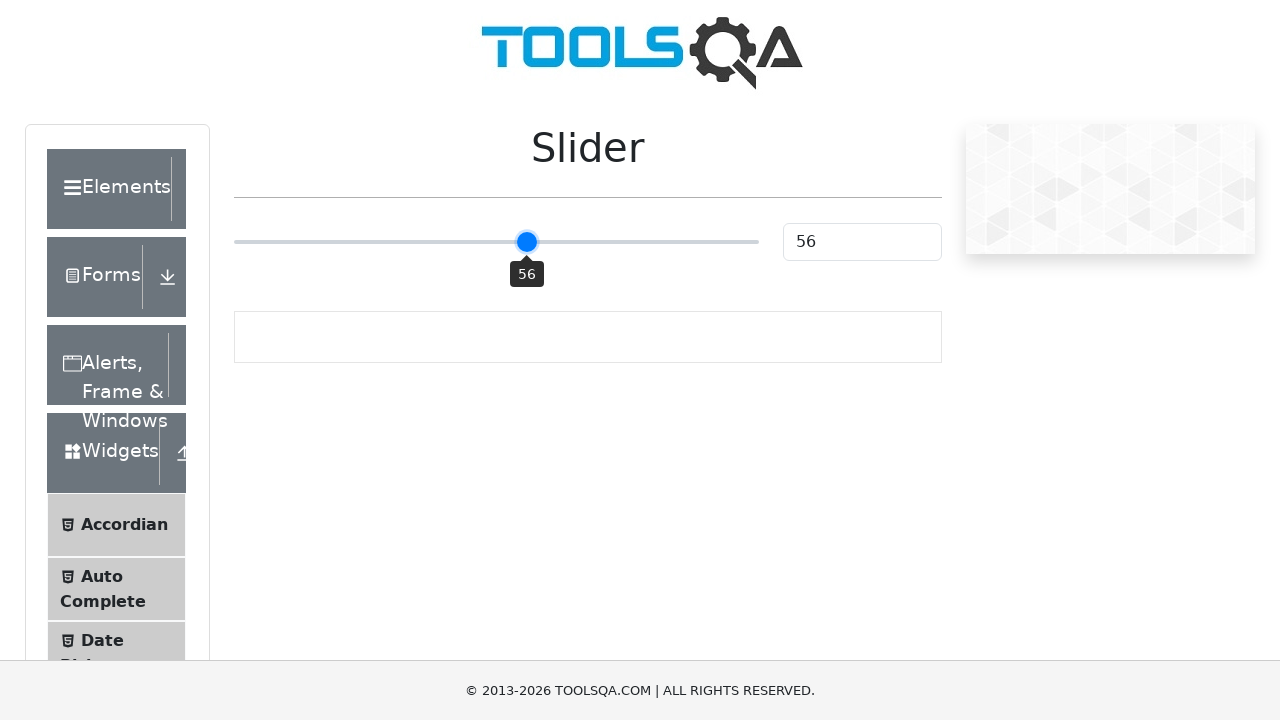

Released mouse button, slider value changed at (526, 242)
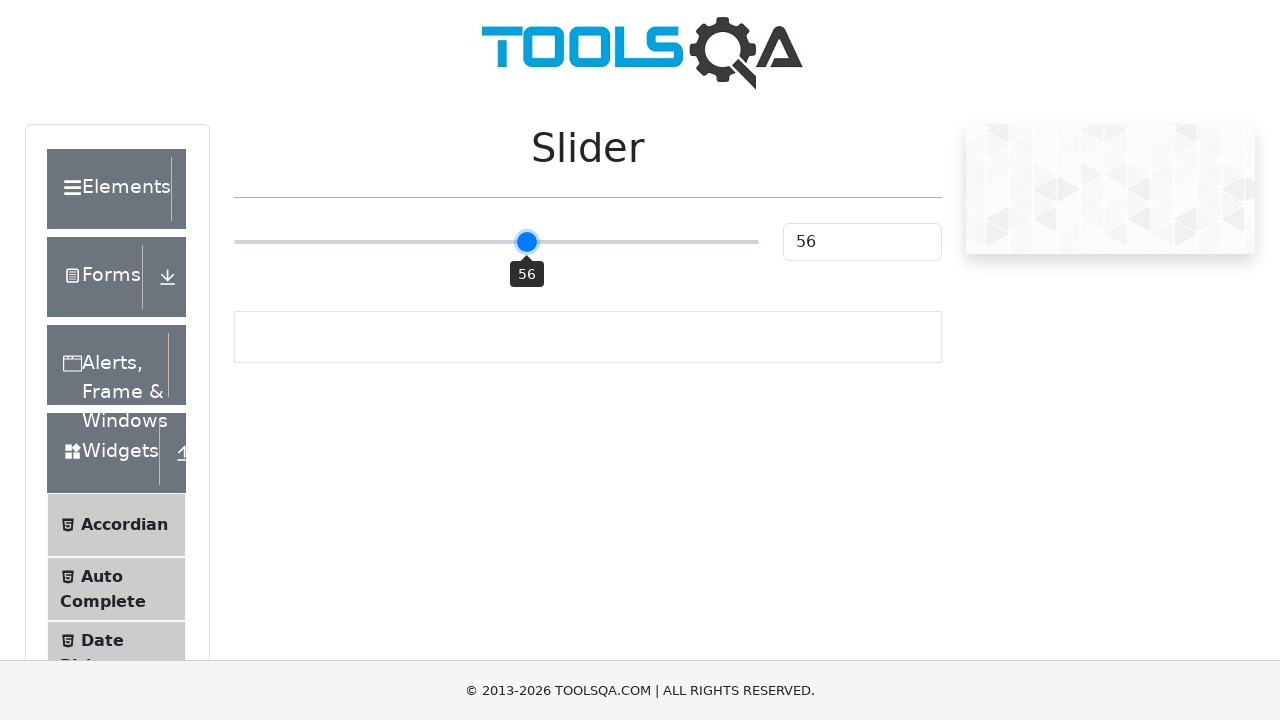

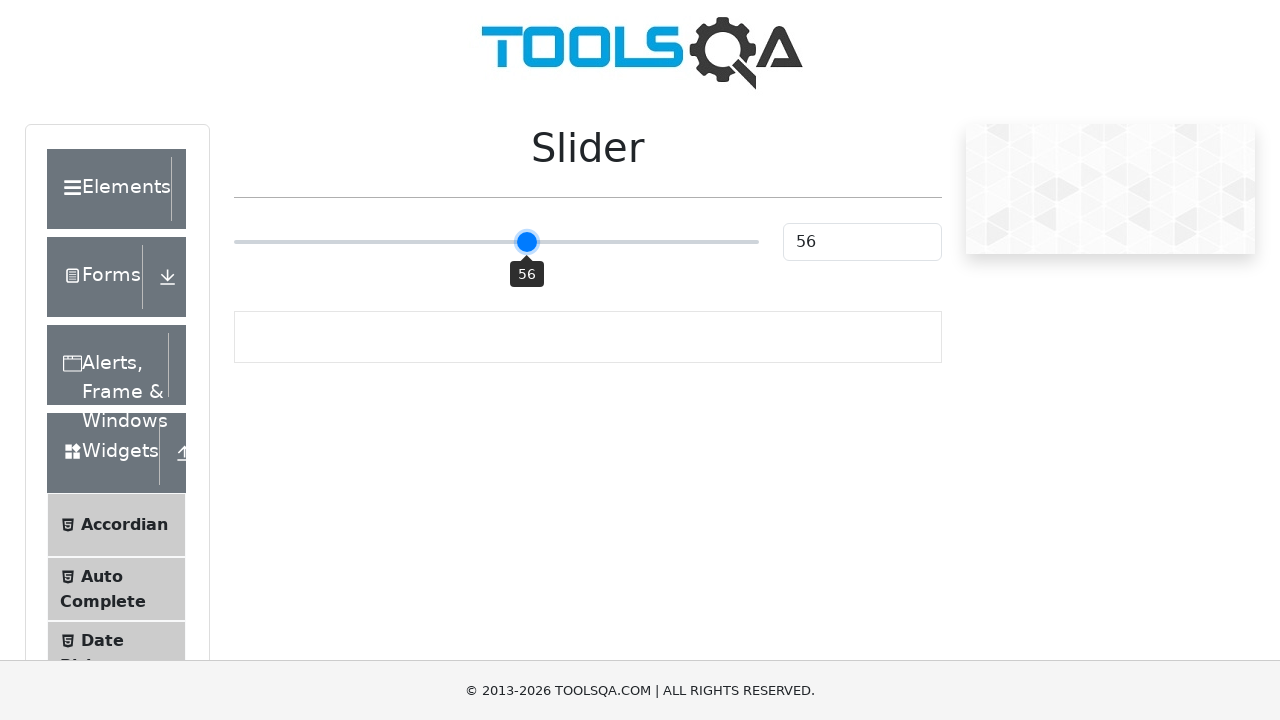